Waits for a price to reach $100, books an item, and solves a mathematical captcha to complete the purchase

Starting URL: http://suninjuly.github.io/explicit_wait2.html

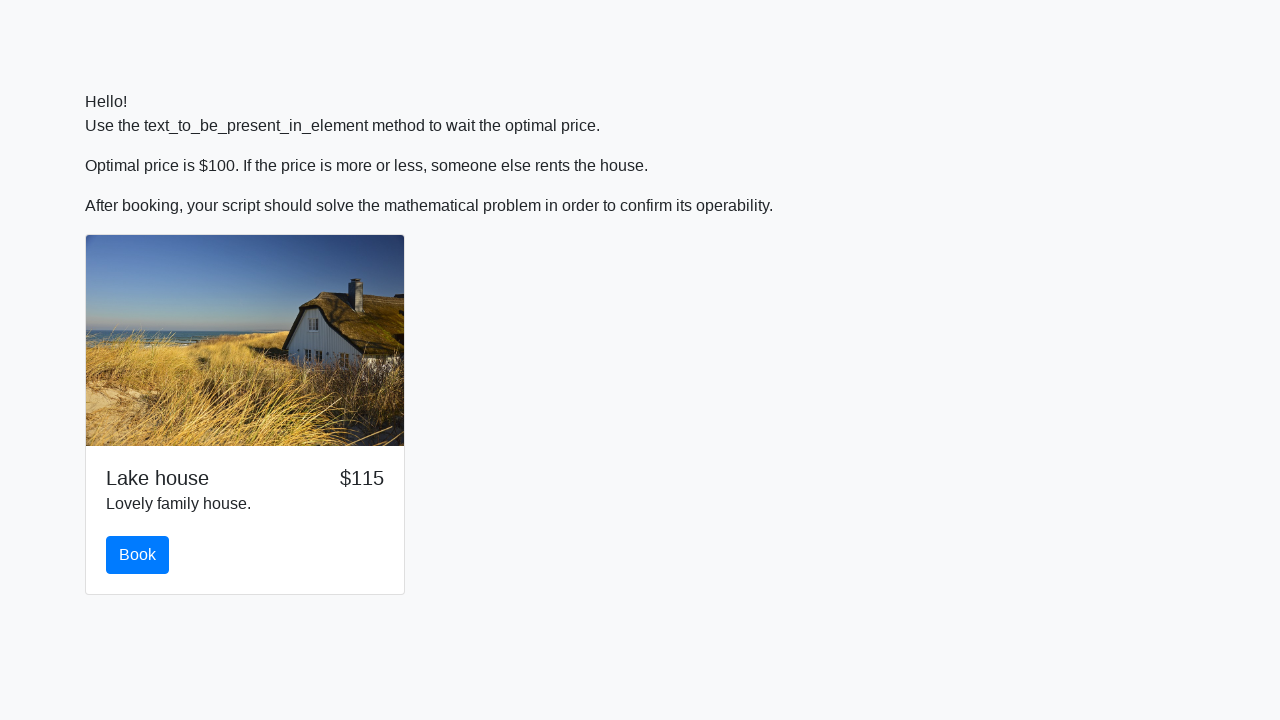

Waited for price to reach $100
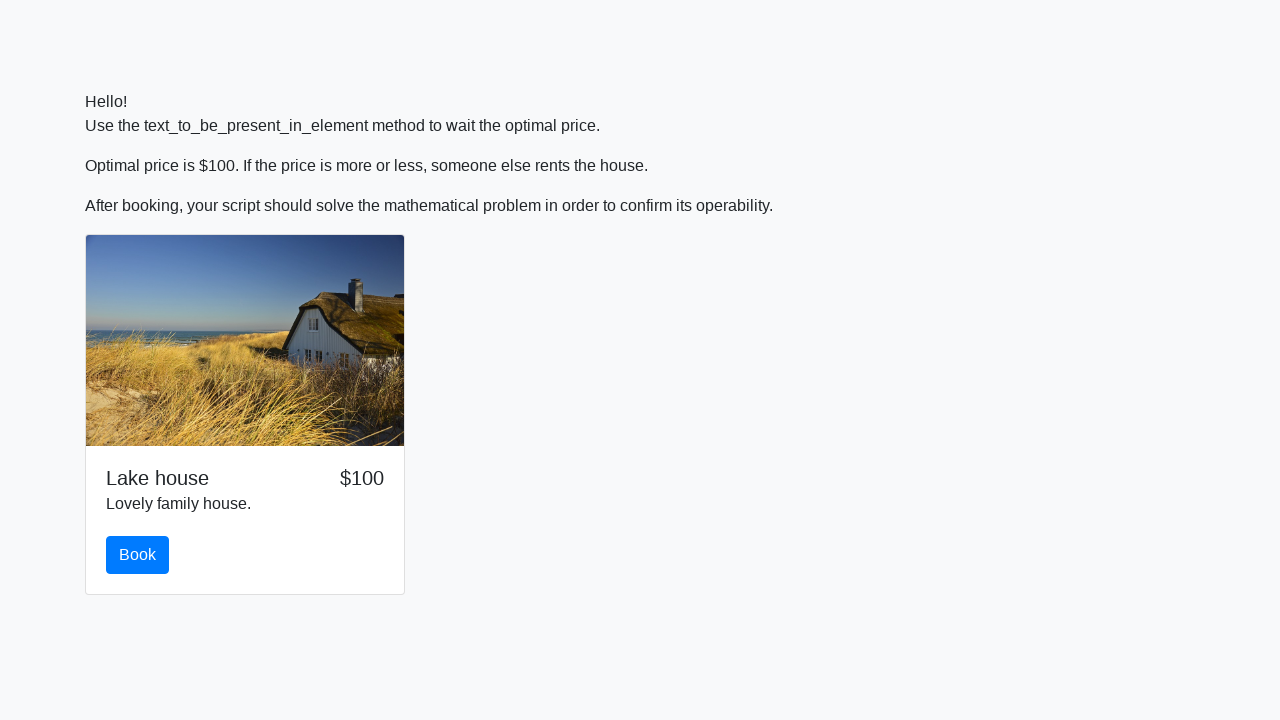

Clicked the book button at (138, 555) on #book
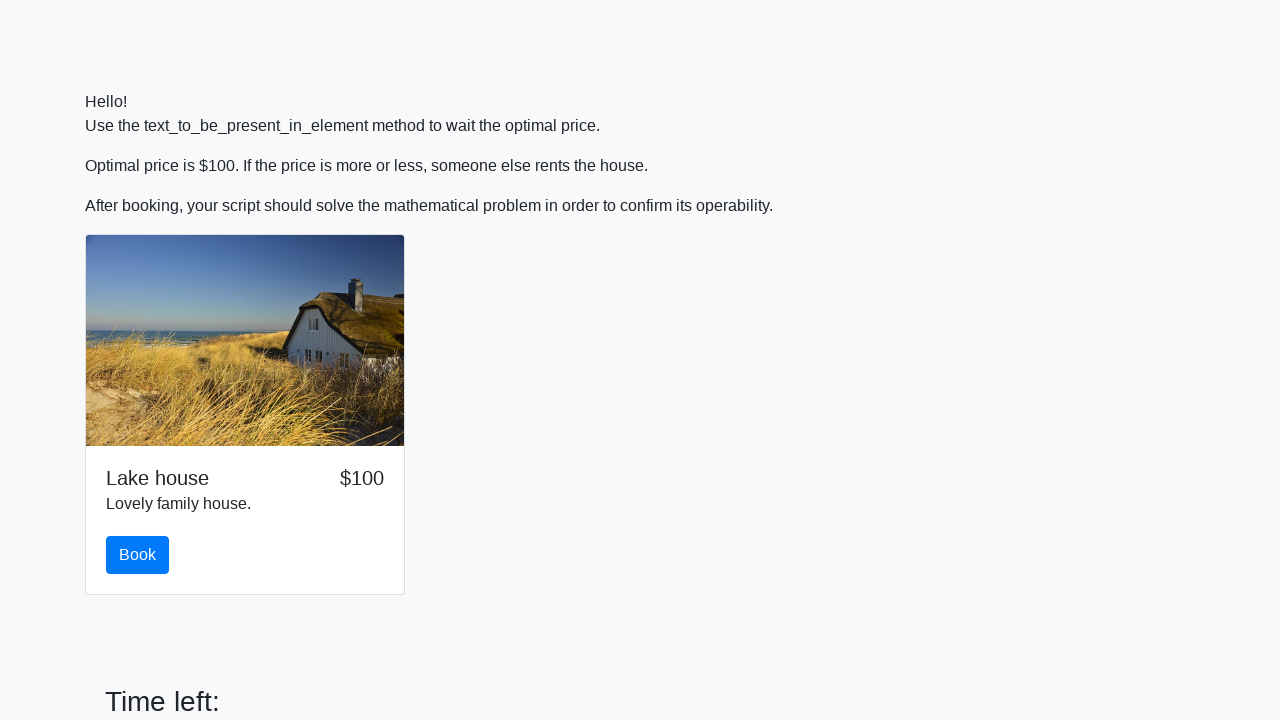

Retrieved input value: 585
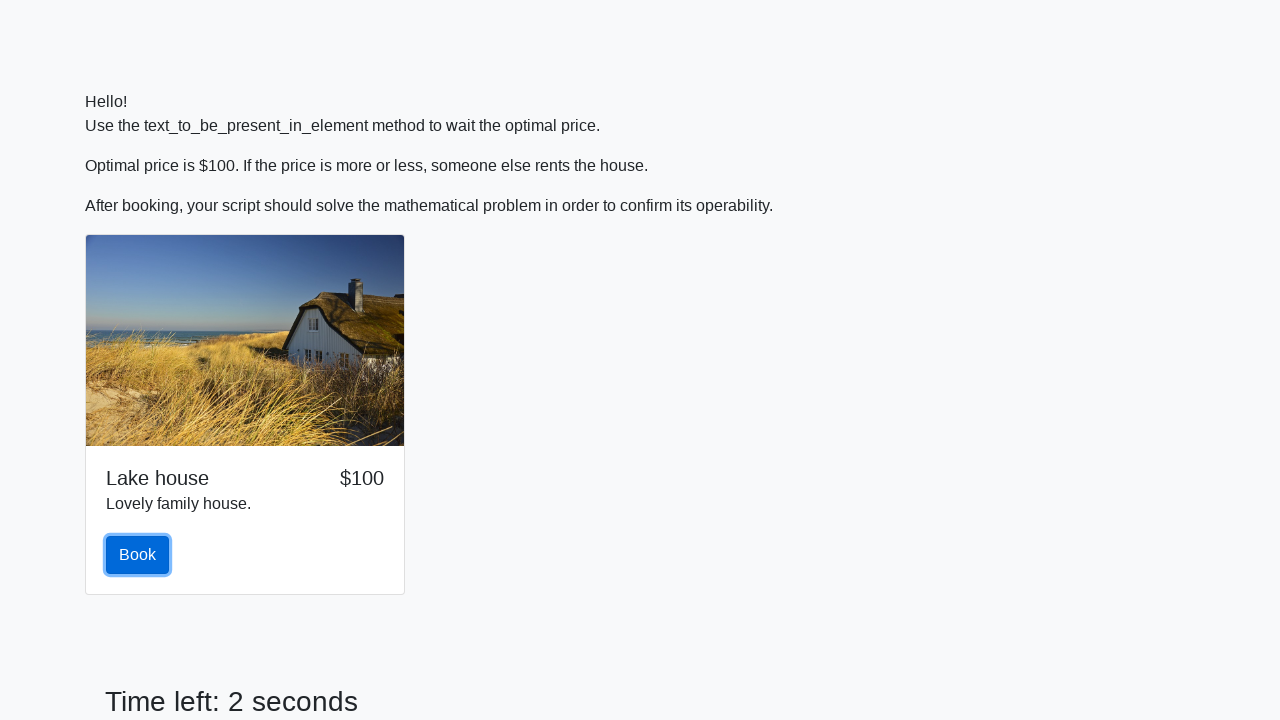

Calculated mathematical answer: 2.0005410974571176
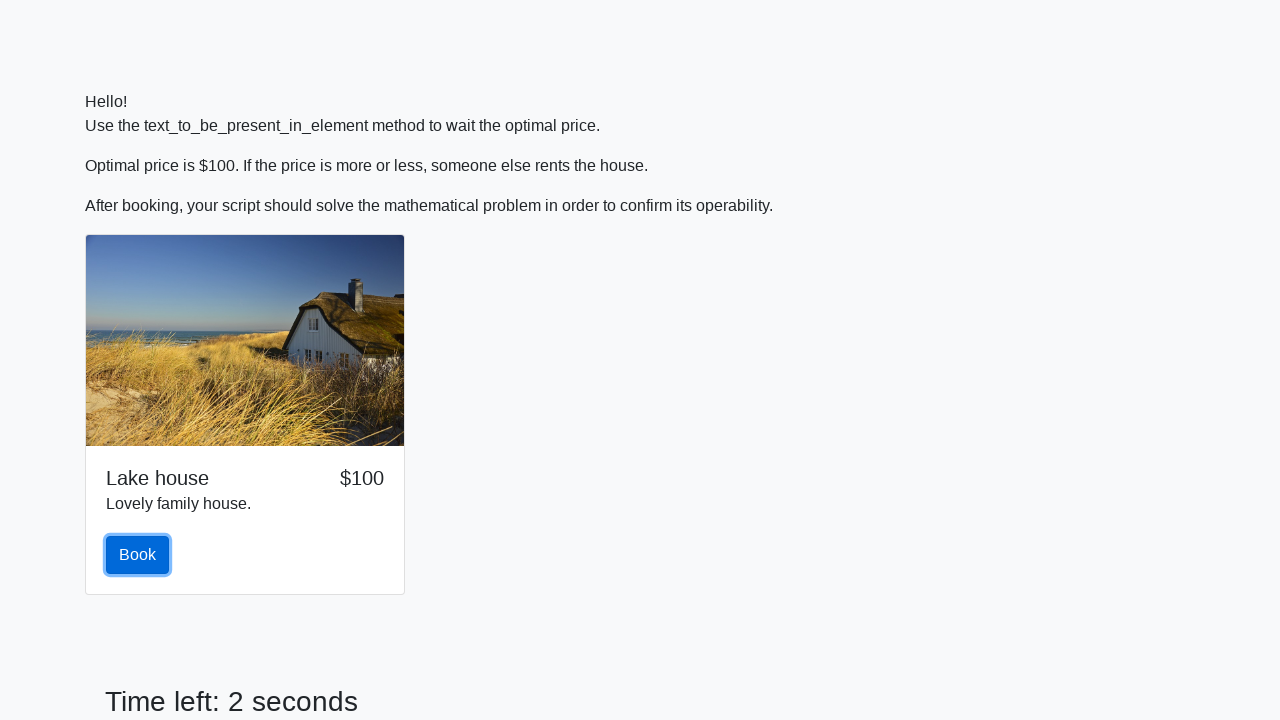

Filled in the calculated answer on #answer
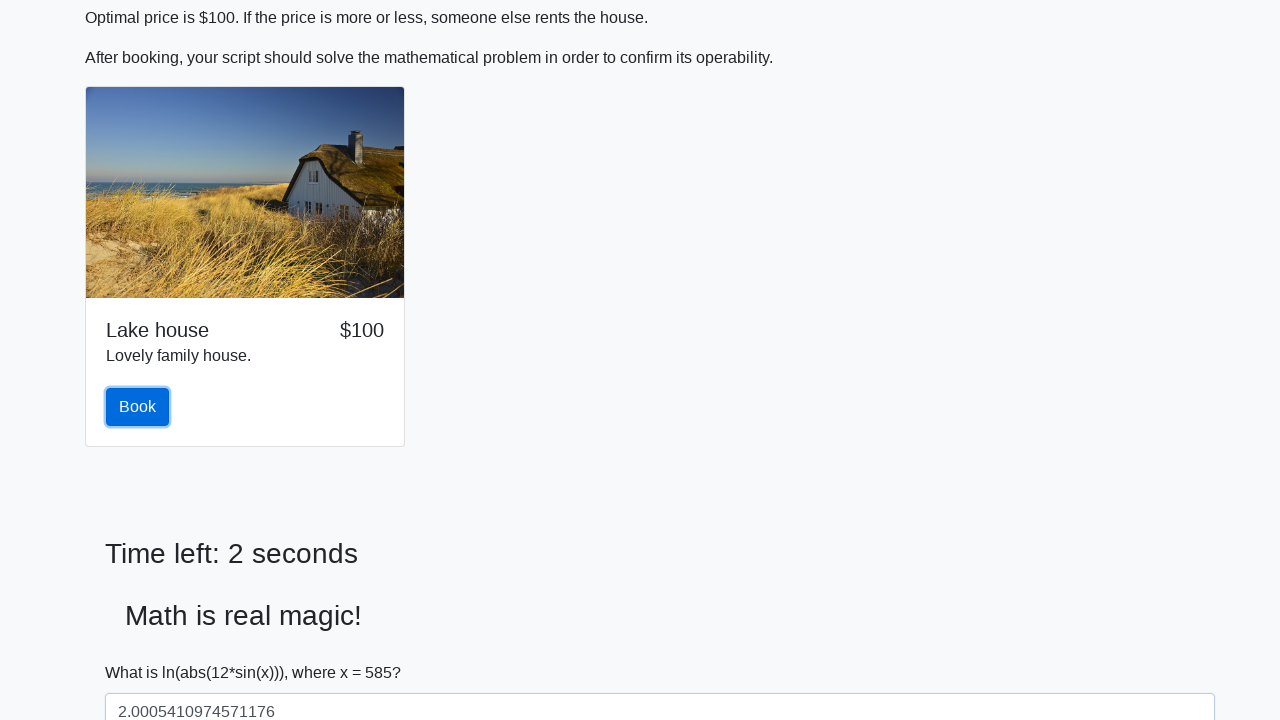

Clicked solve button to submit the answer at (143, 651) on #solve
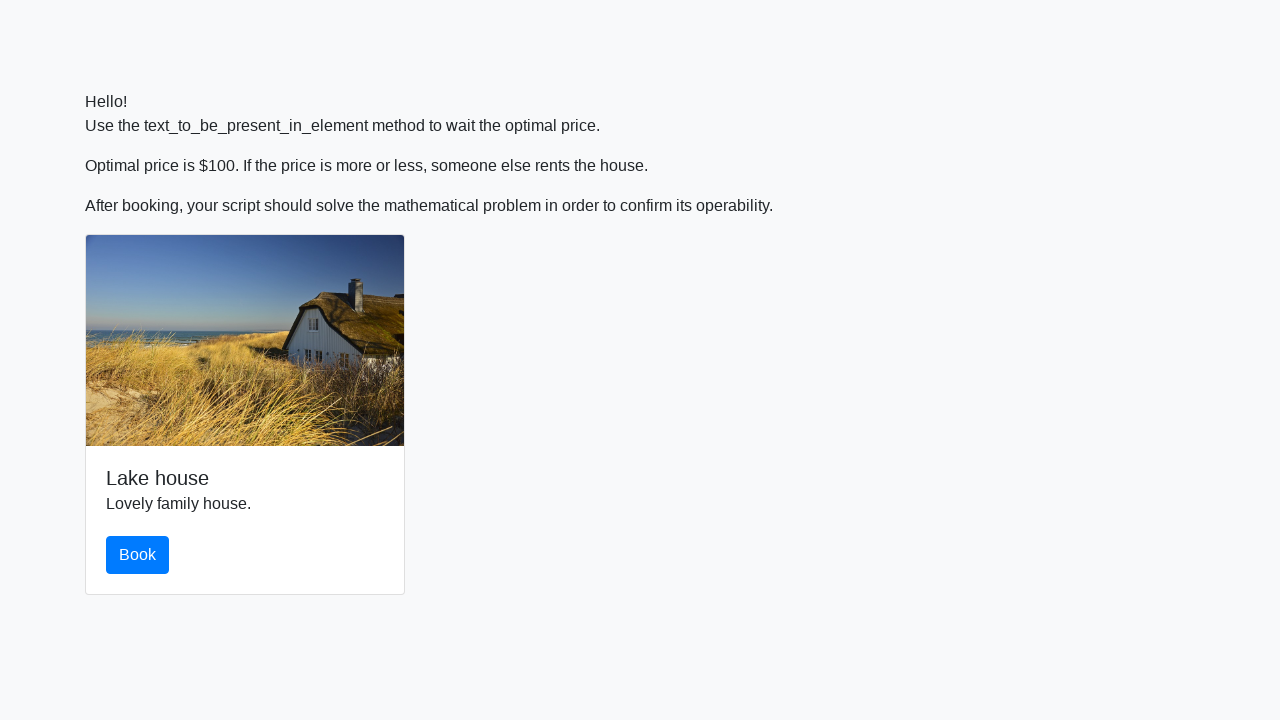

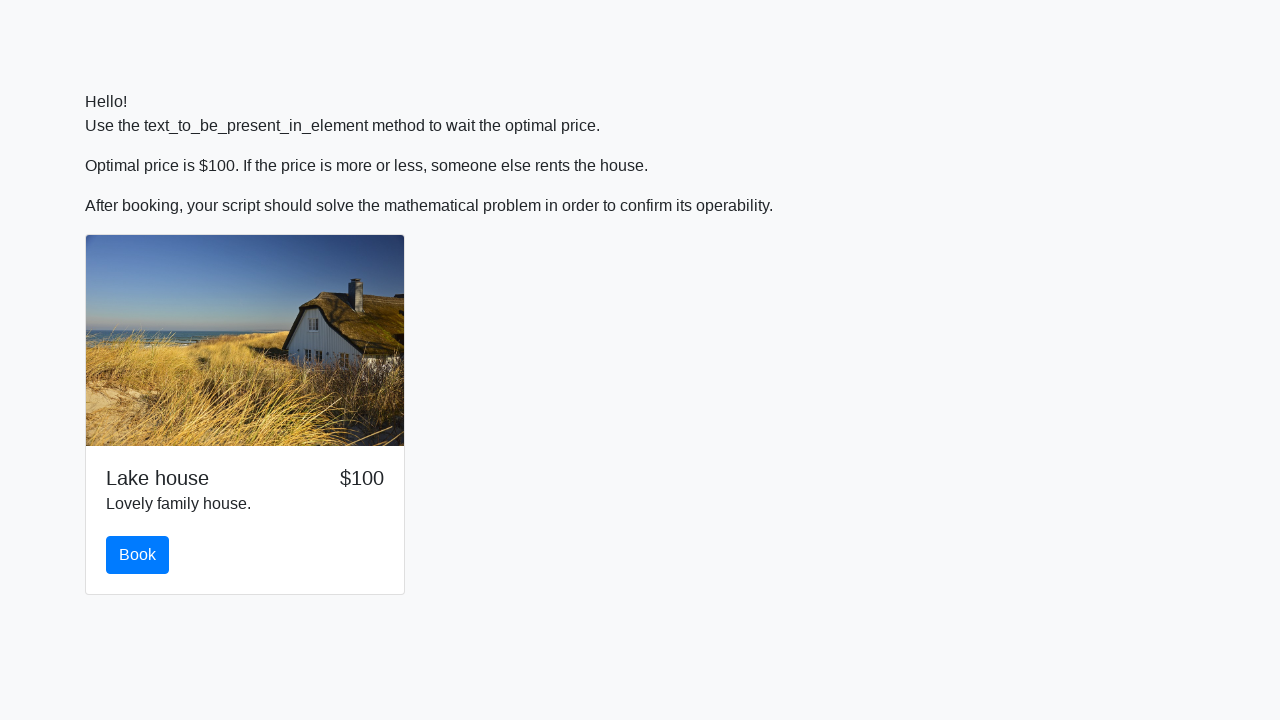